Tests table sorting functionality by clicking on the "Last Name" column header to sort alphabetically, then clicking again to sort in reverse order, verifying the table responds to sort actions.

Starting URL: https://the-internet.herokuapp.com/tables

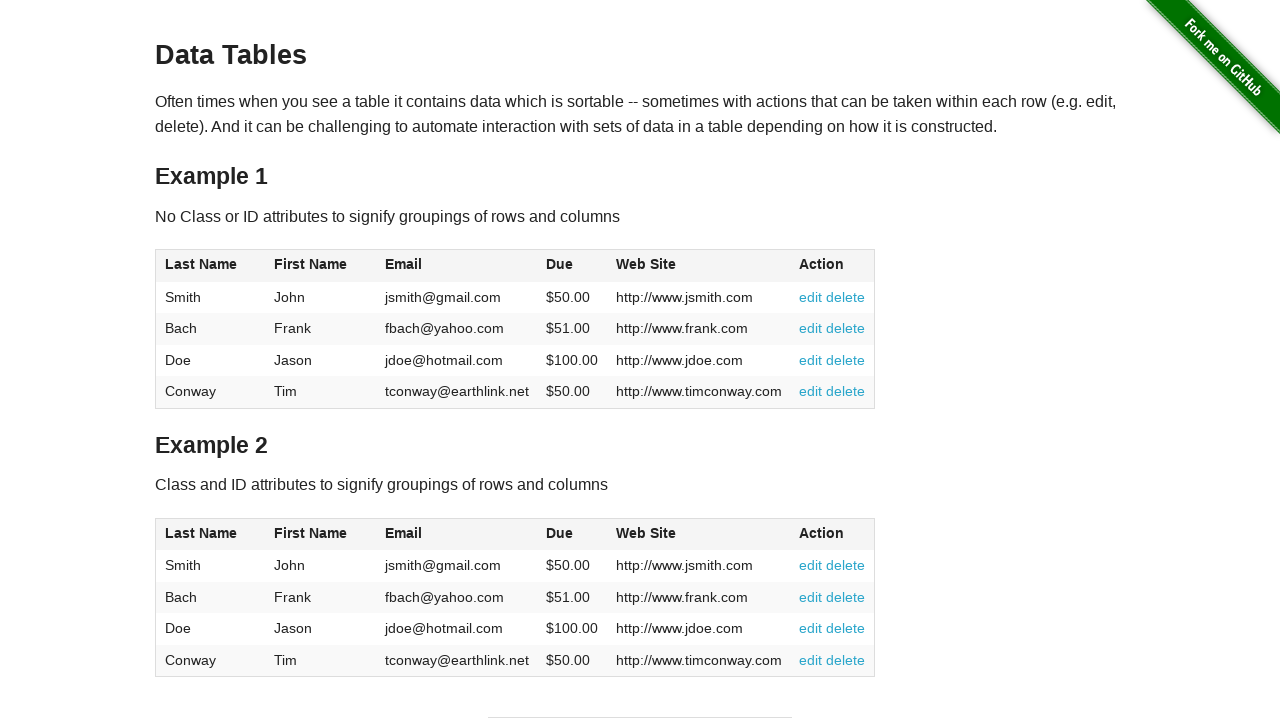

Waited for table to be visible
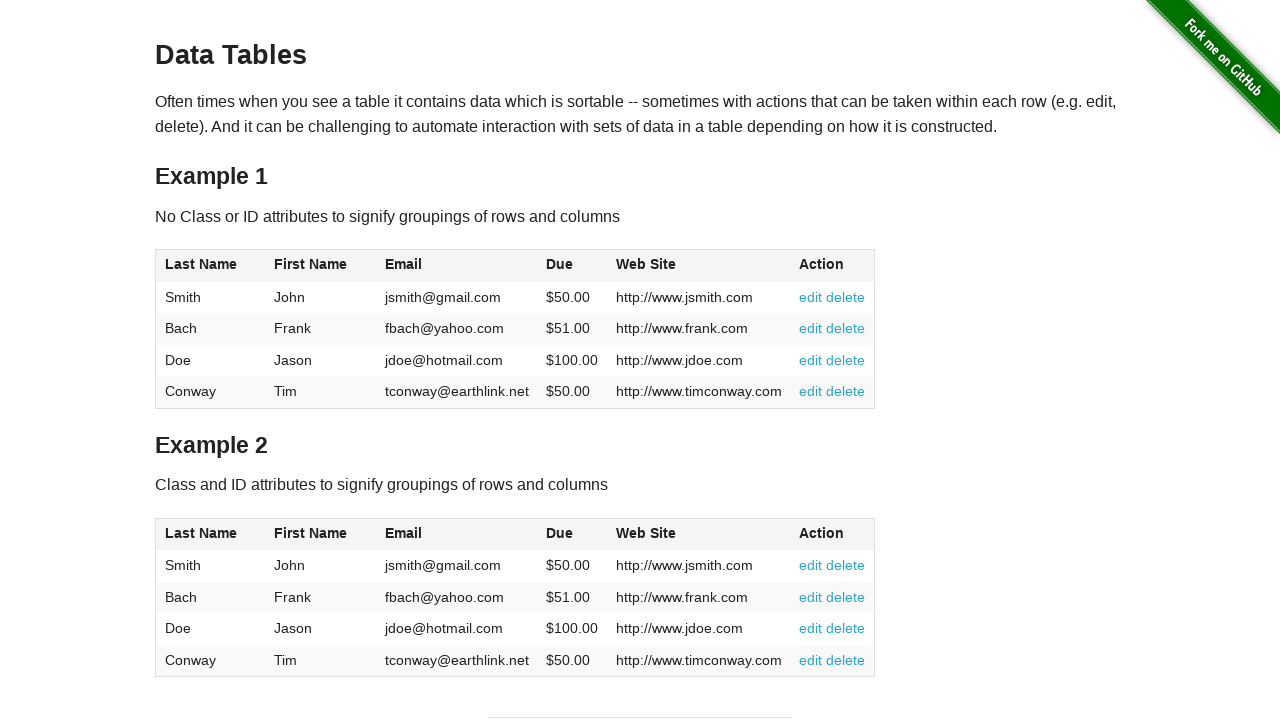

Clicked on 'Last Name' column header to sort alphabetically at (210, 266) on #table1 > thead > tr > th:nth-child(1)
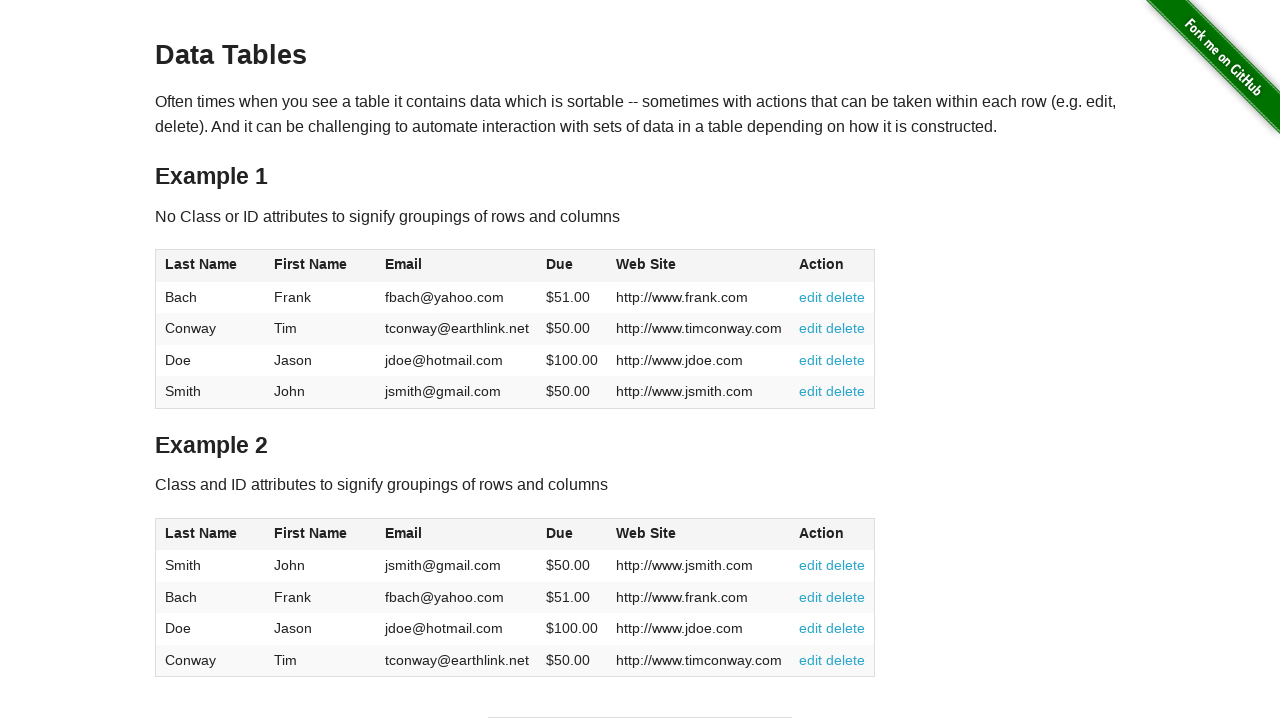

Waited for alphabetical sort to apply
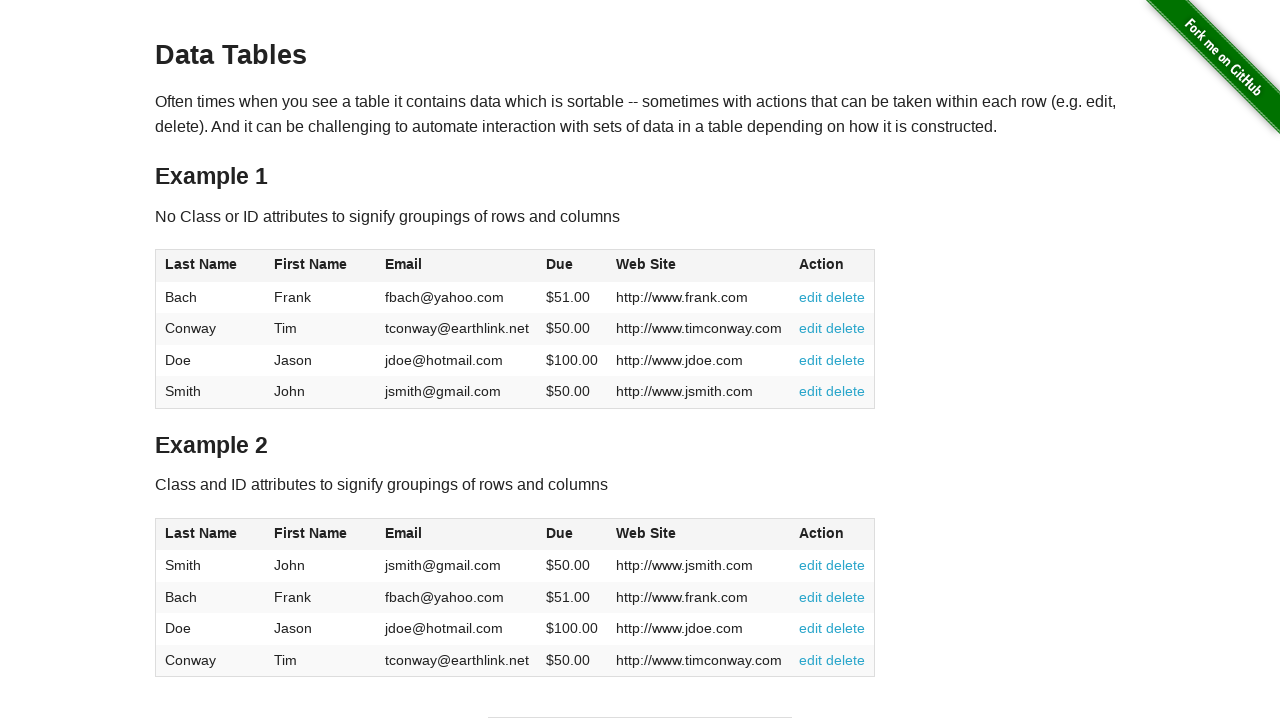

Verified table rows are visible after alphabetical sort
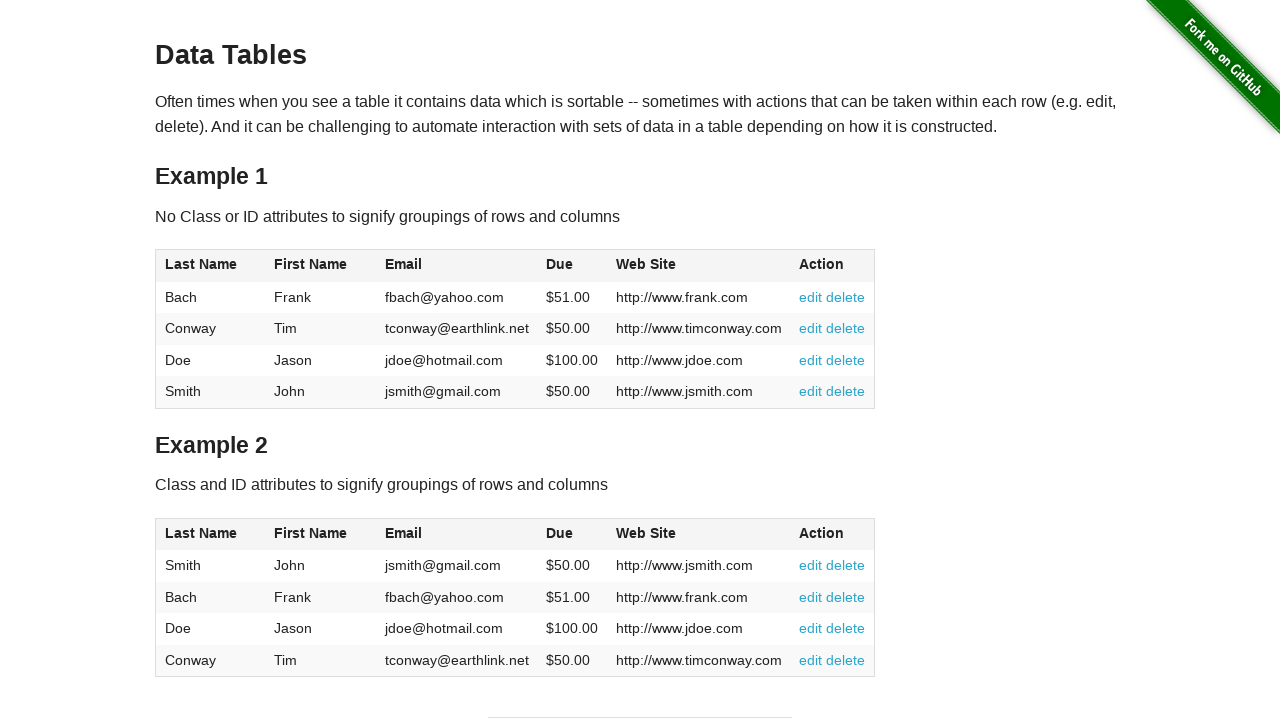

Clicked on 'Last Name' column header again to sort in reverse order at (210, 266) on #table1 > thead > tr > th:nth-child(1)
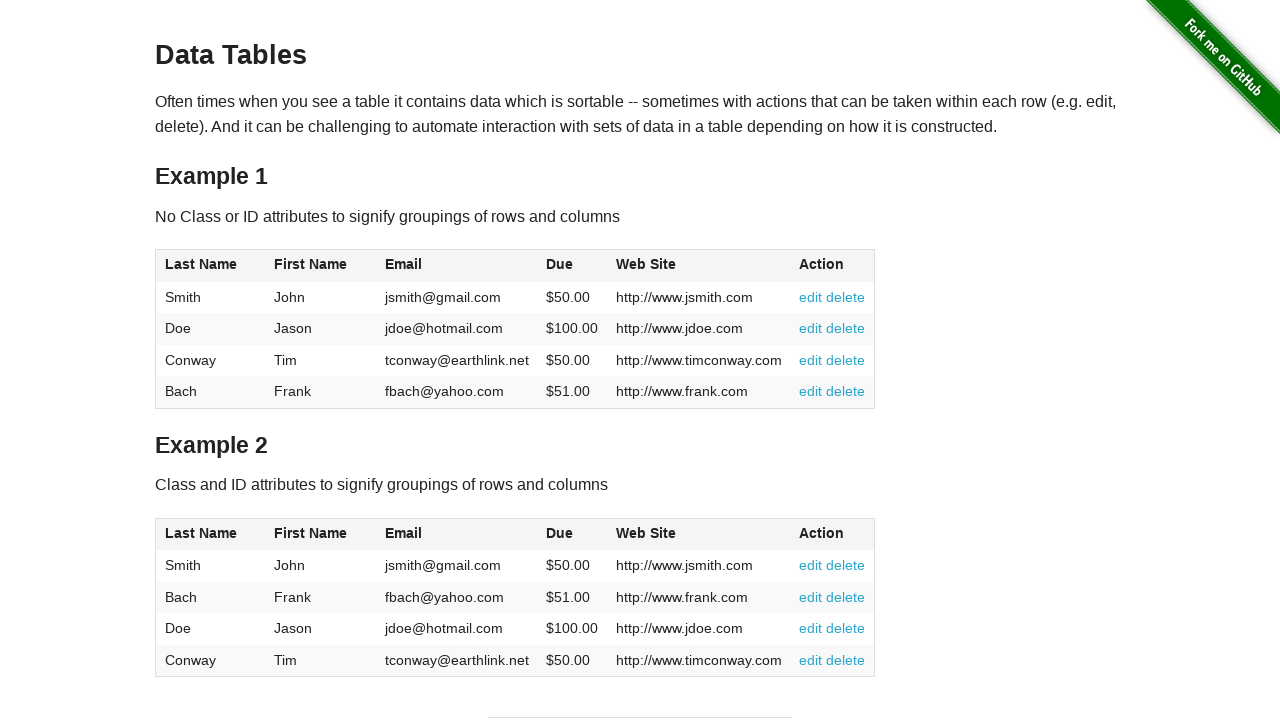

Waited for reverse sort to apply
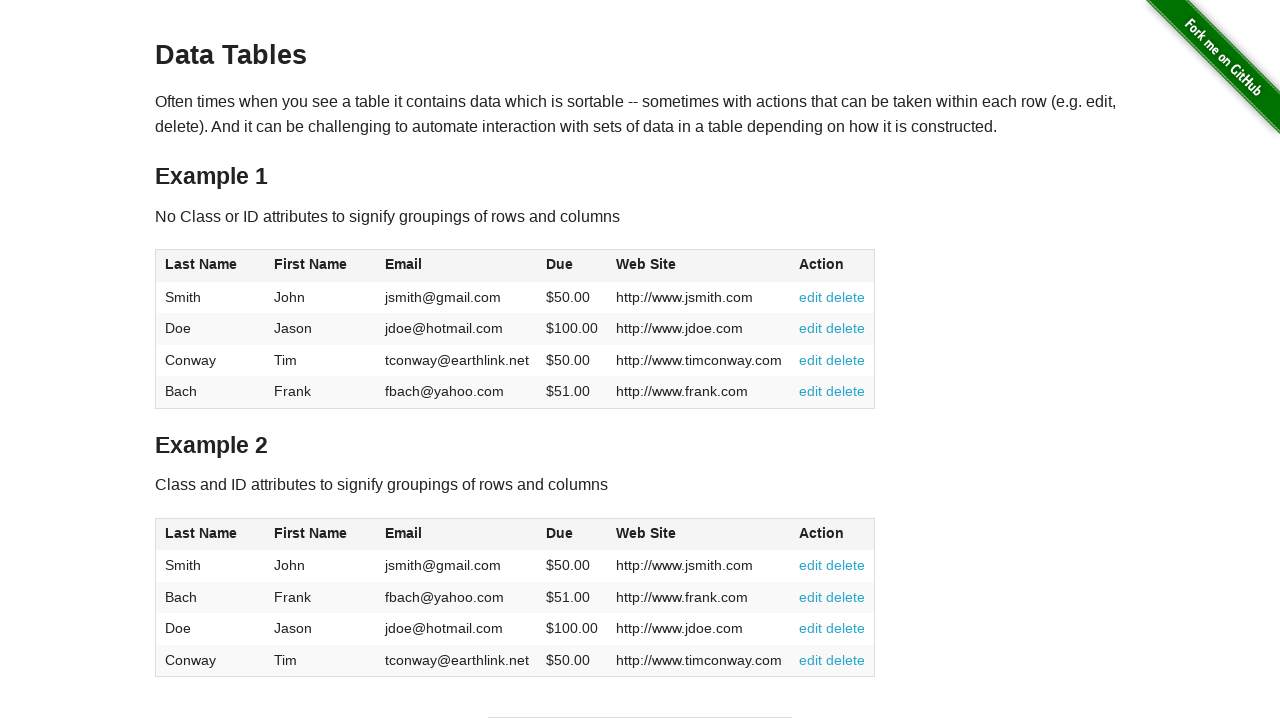

Verified table rows are visible after reverse sort
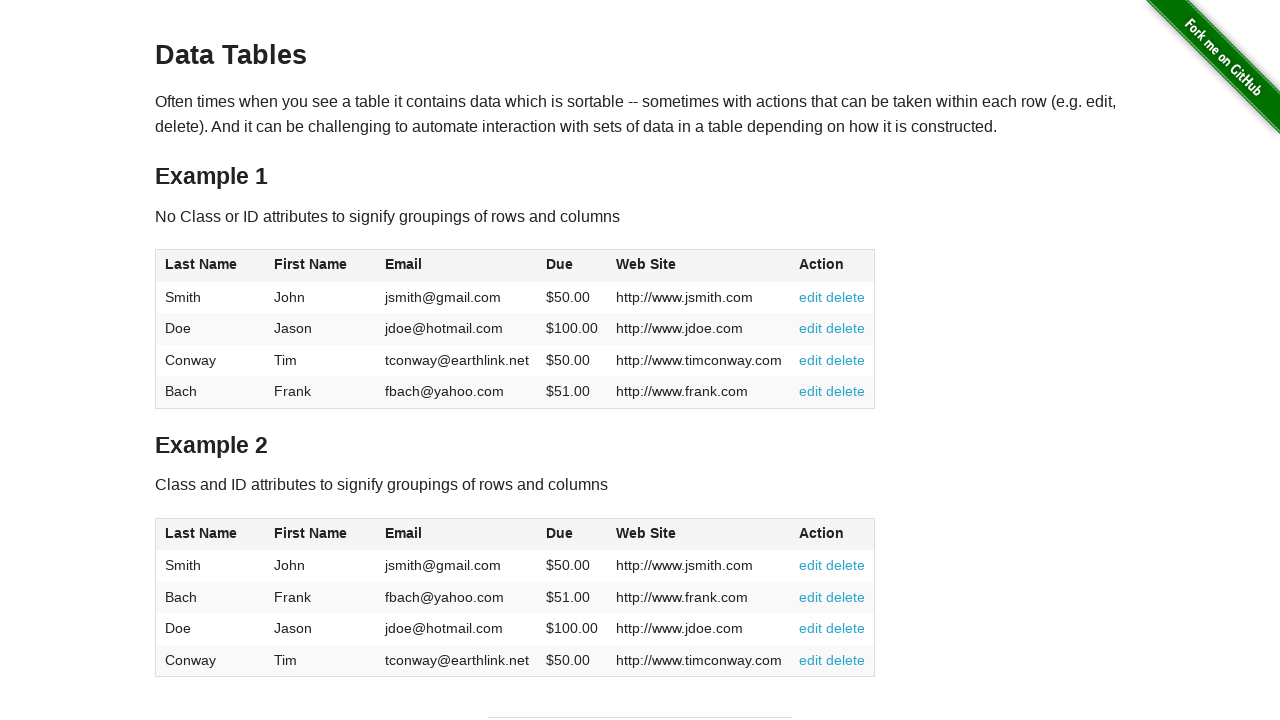

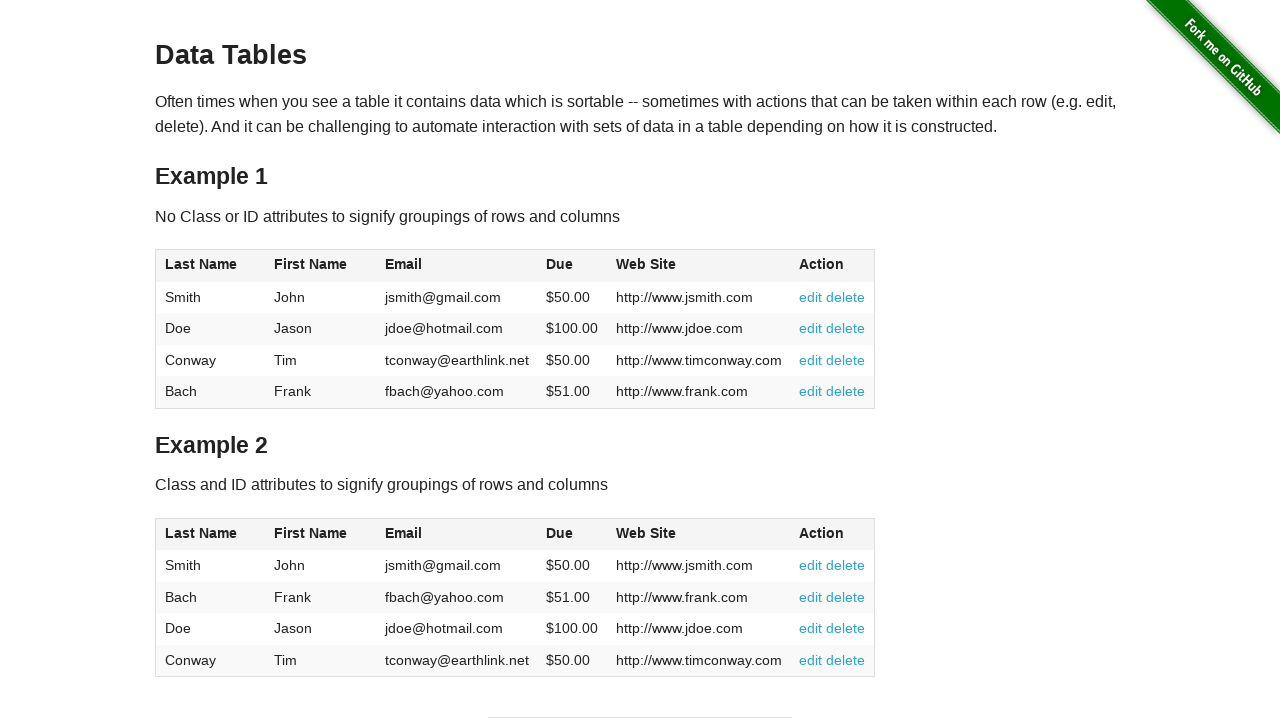